Tests selecting and deselecting radio buttons and checkboxes, verifying their selected state changes appropriately.

Starting URL: https://automationfc.github.io/basic-form/index.html

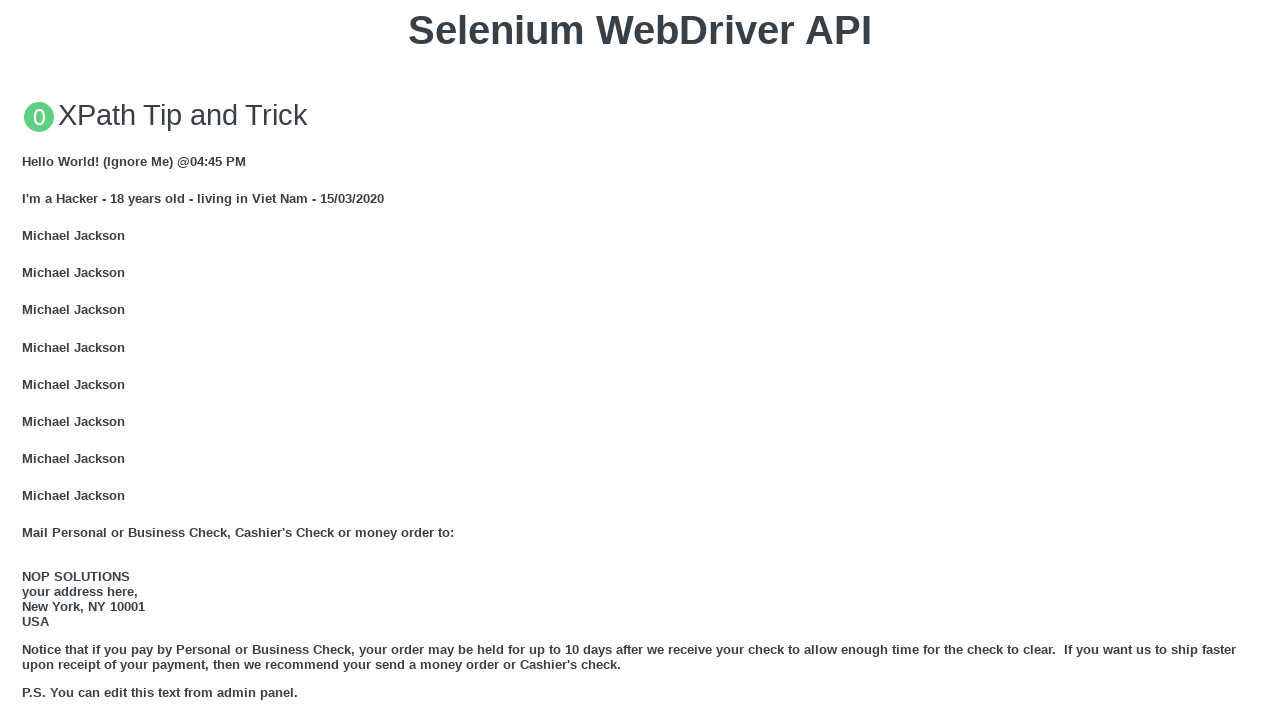

Clicked age over 18 radio button at (28, 360) on #over_18
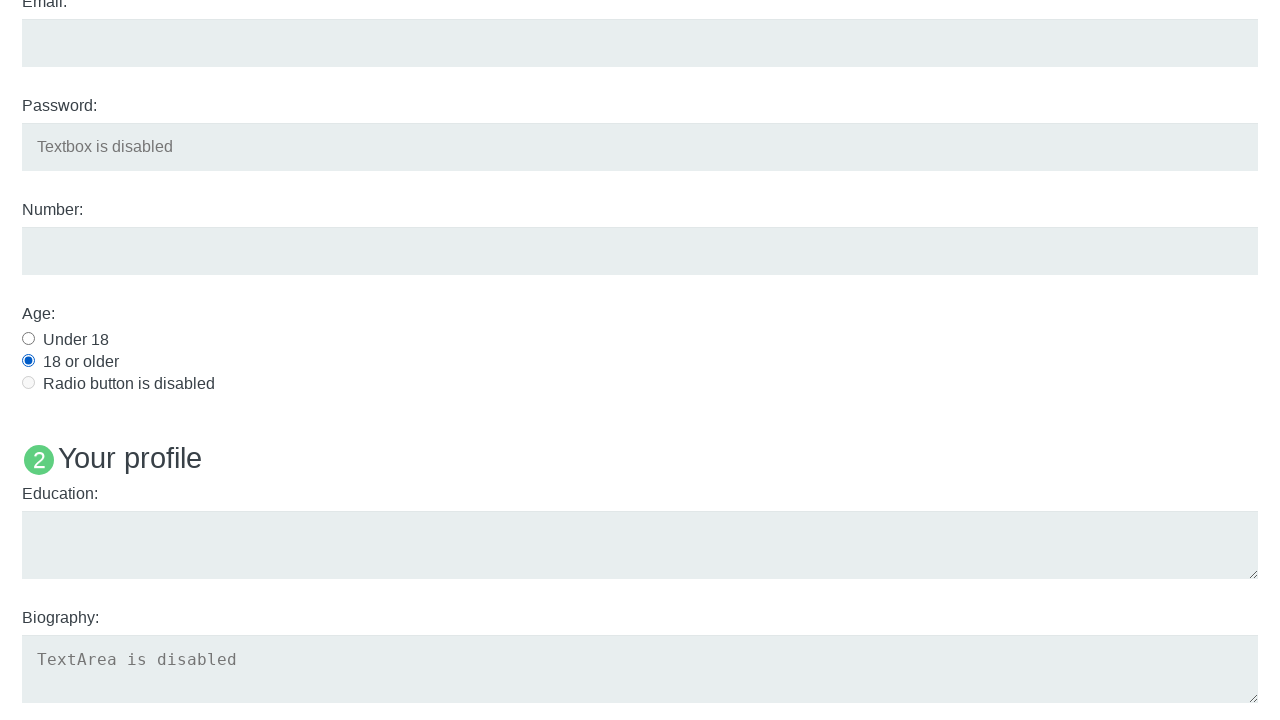

Clicked development checkbox at (28, 361) on #development
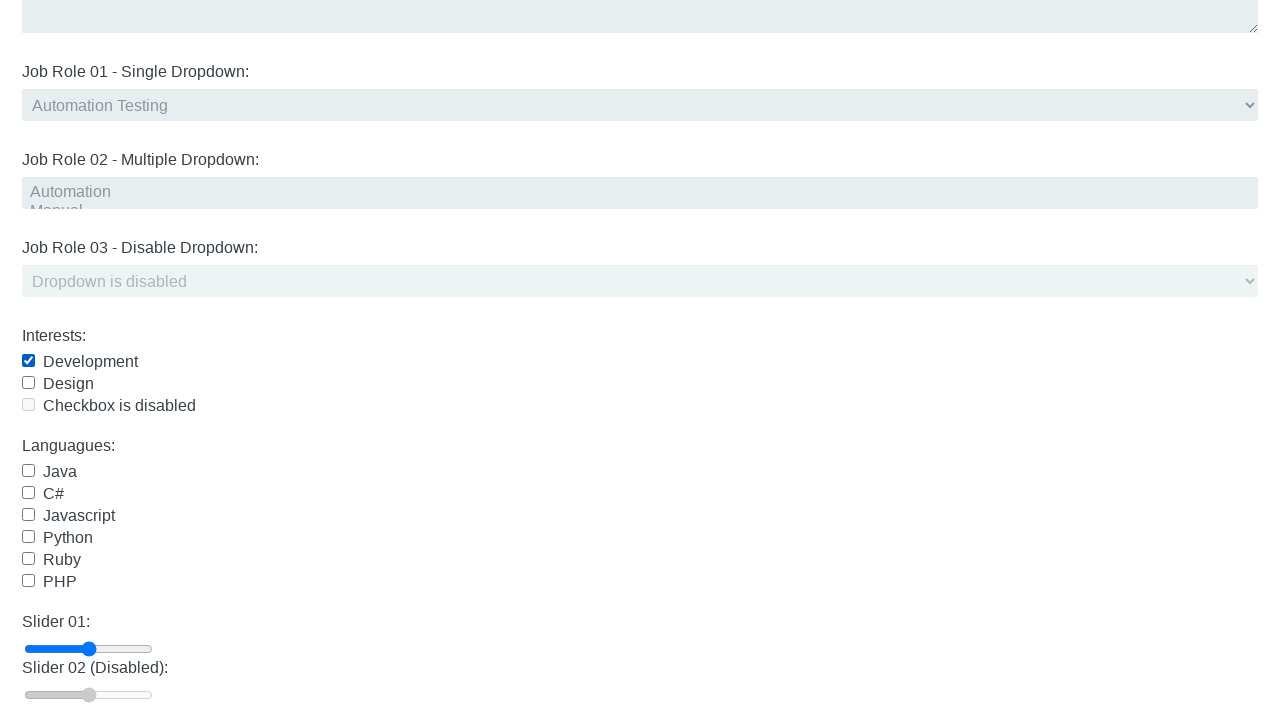

Verified age over 18 radio button is selected
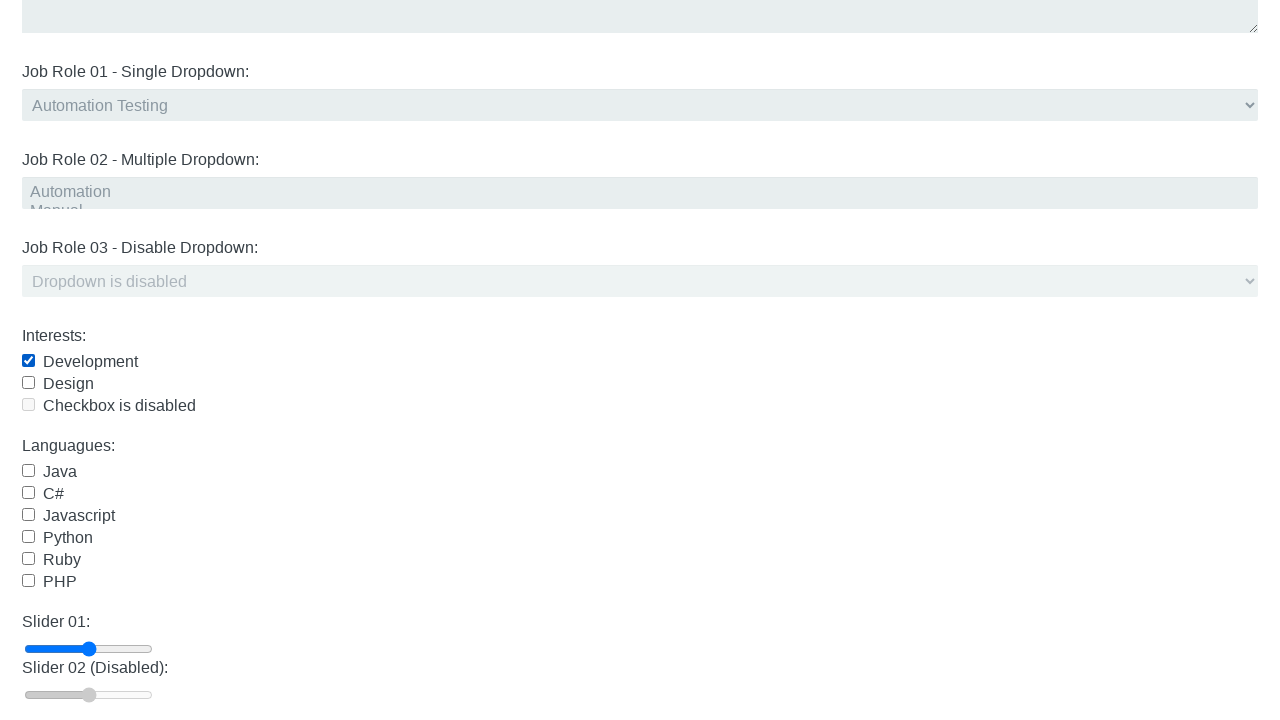

Verified development checkbox is selected
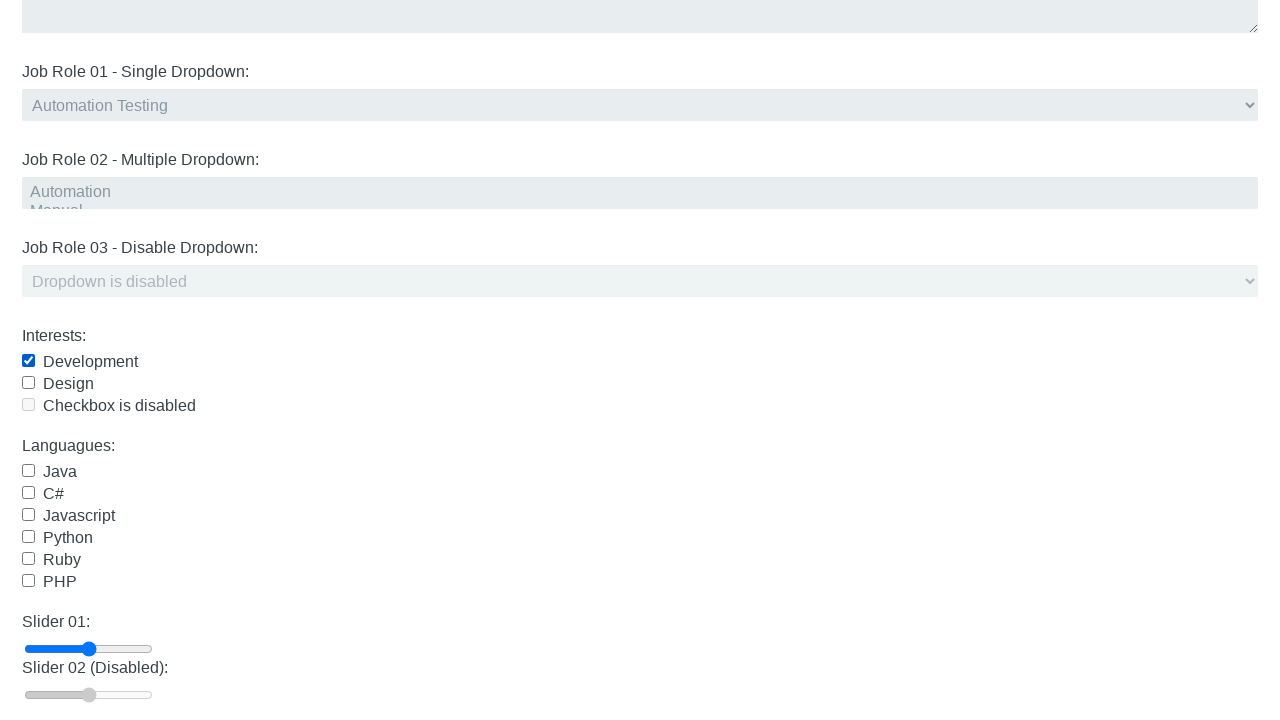

Clicked development checkbox to deselect it at (28, 361) on #development
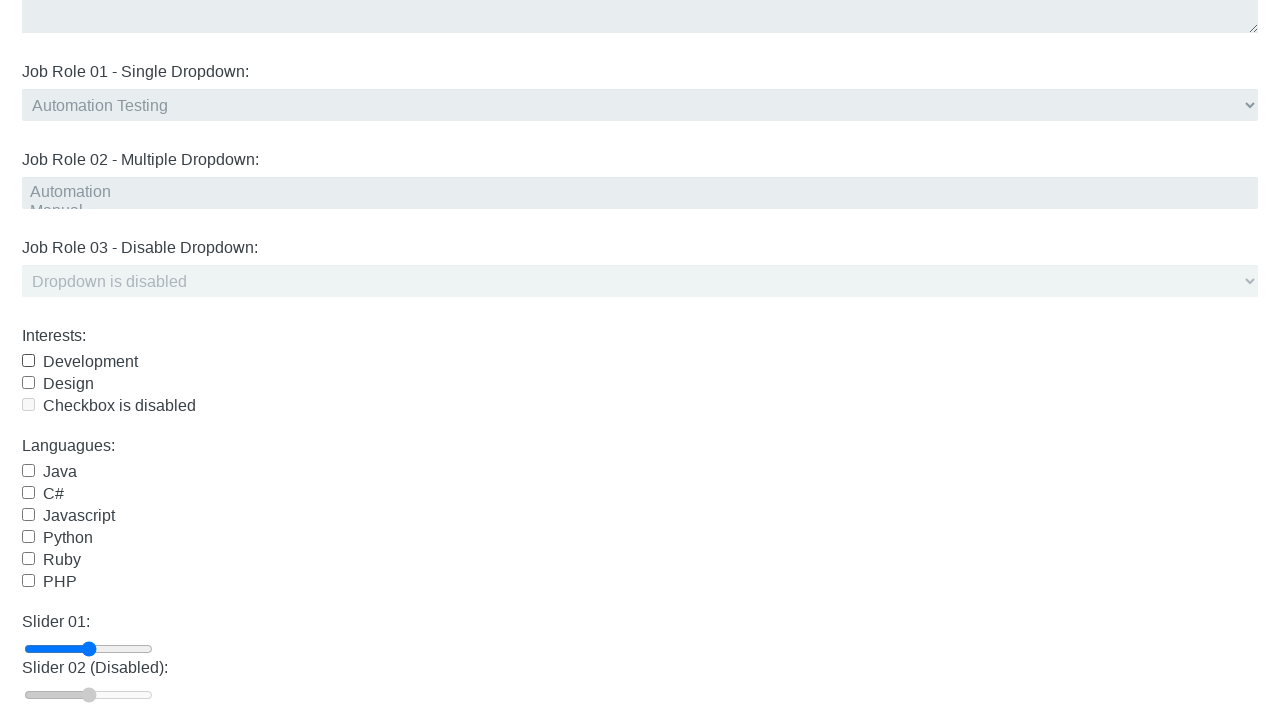

Verified age over 18 radio button is still selected
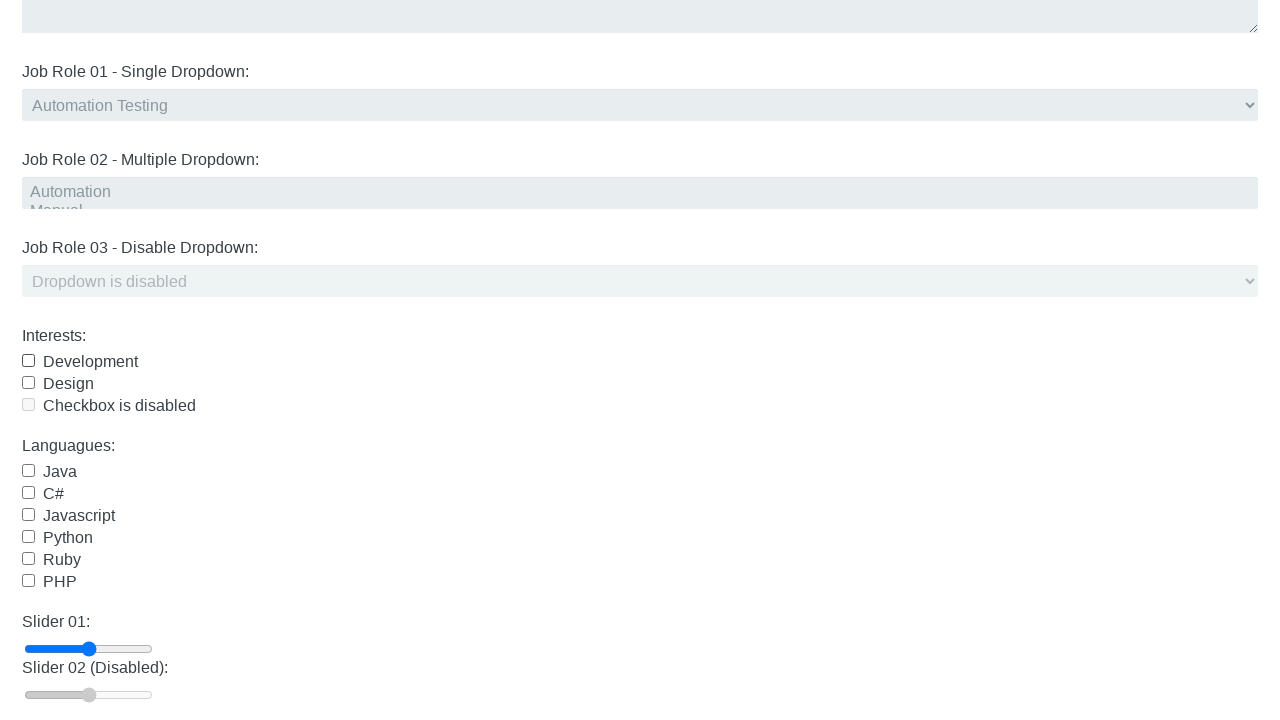

Verified development checkbox is now deselected
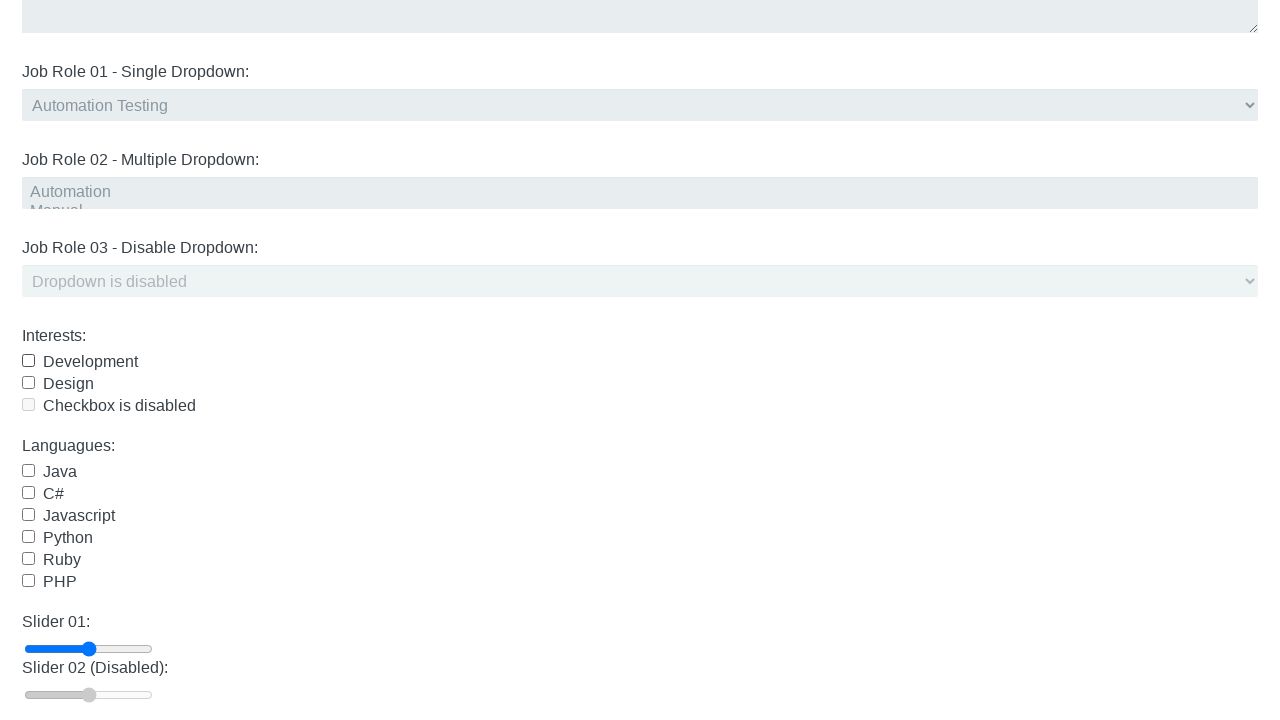

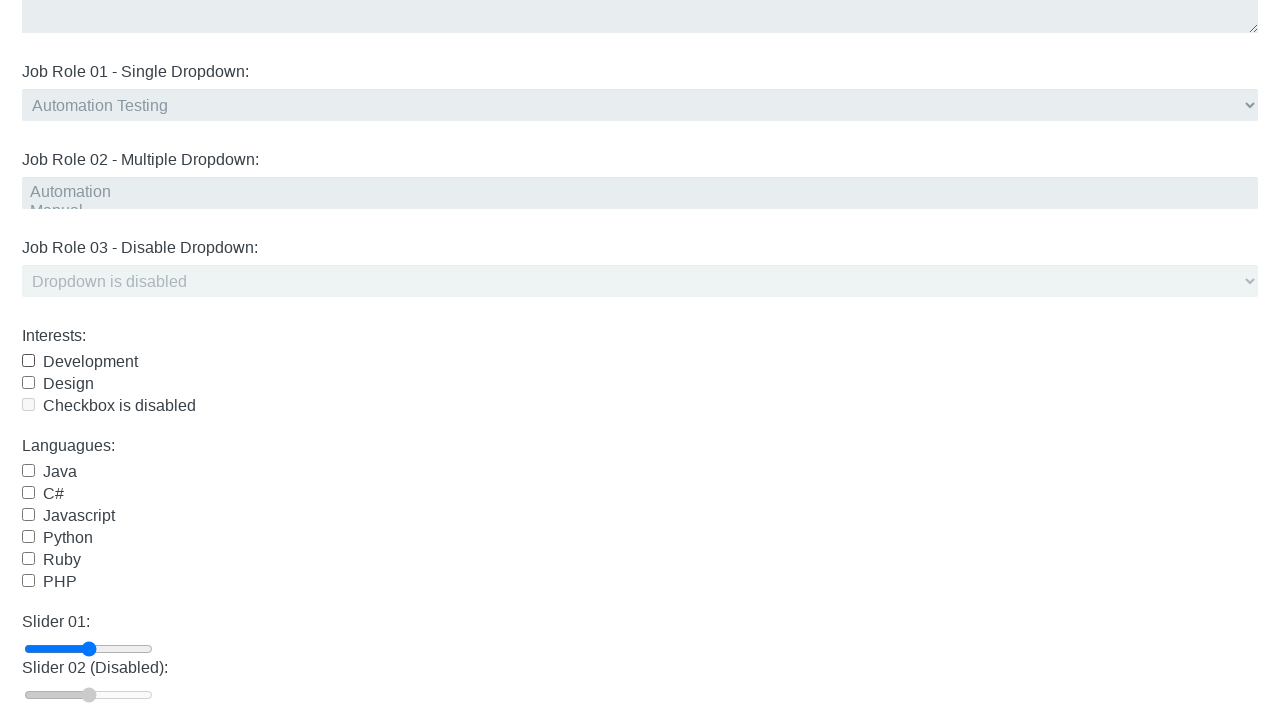